Tests form interaction within an iframe on W3Schools by clearing and filling first name and last name fields, then submitting the form

Starting URL: https://www.w3schools.com/html/tryit.asp?filename=tryhtml_form_submit

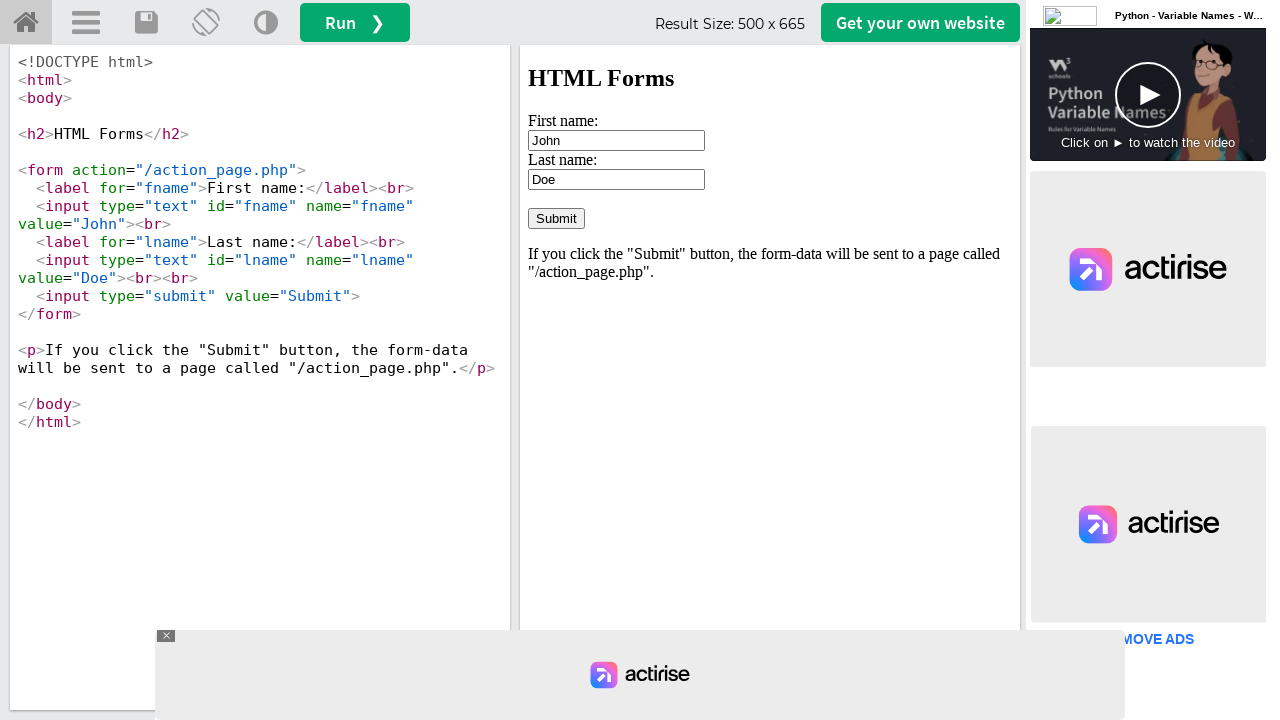

Waited for iframe#iframeResult to load
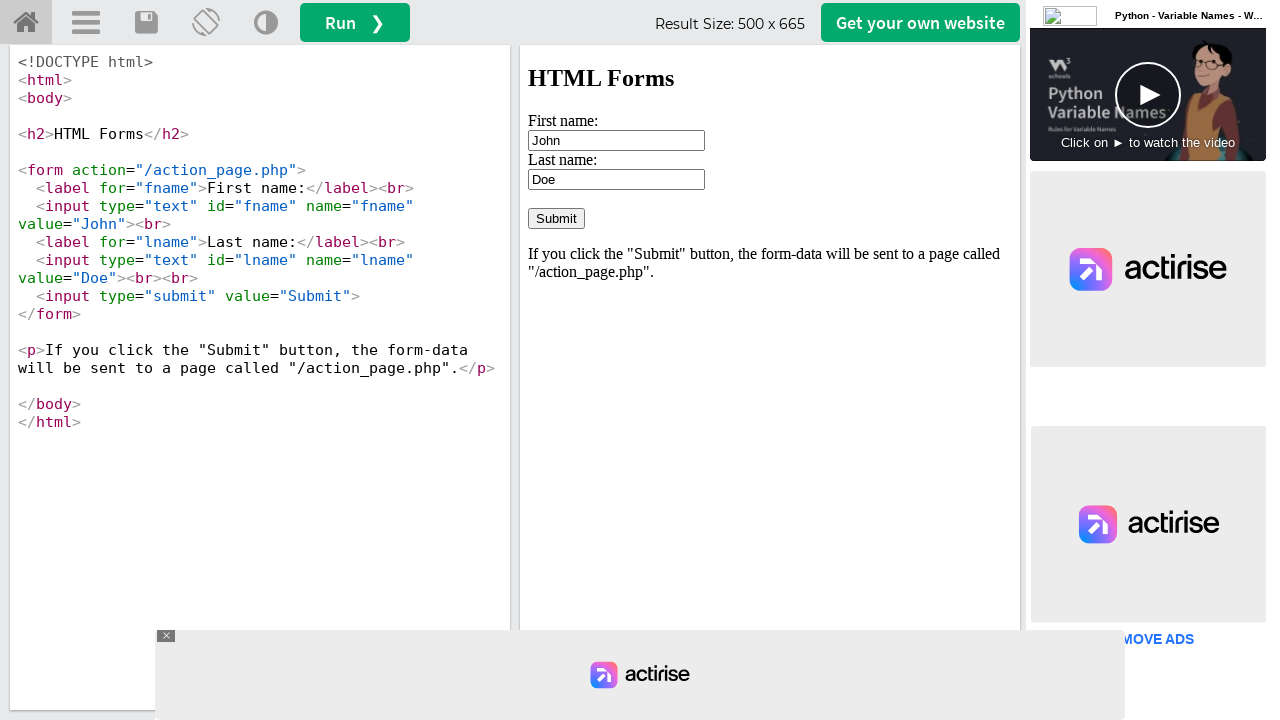

Switched to iframe content frame
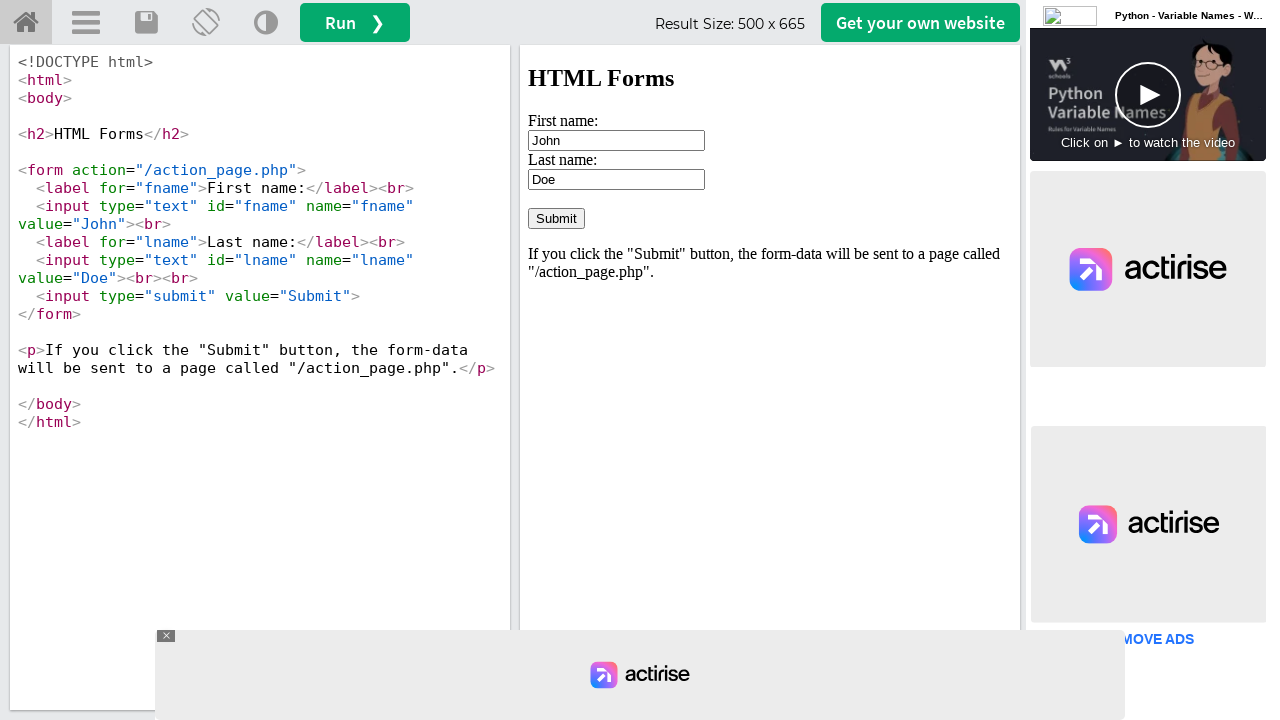

Cleared first name field on #fname
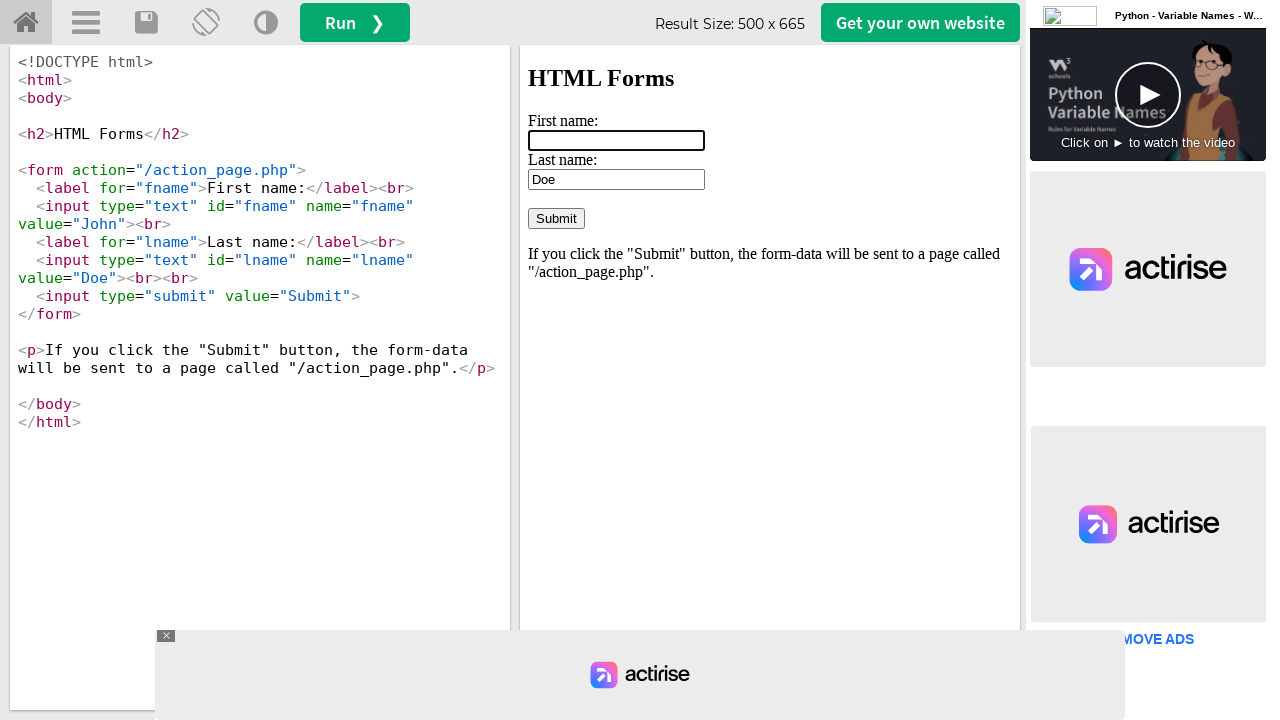

Filled first name field with 'Marcus' on #fname
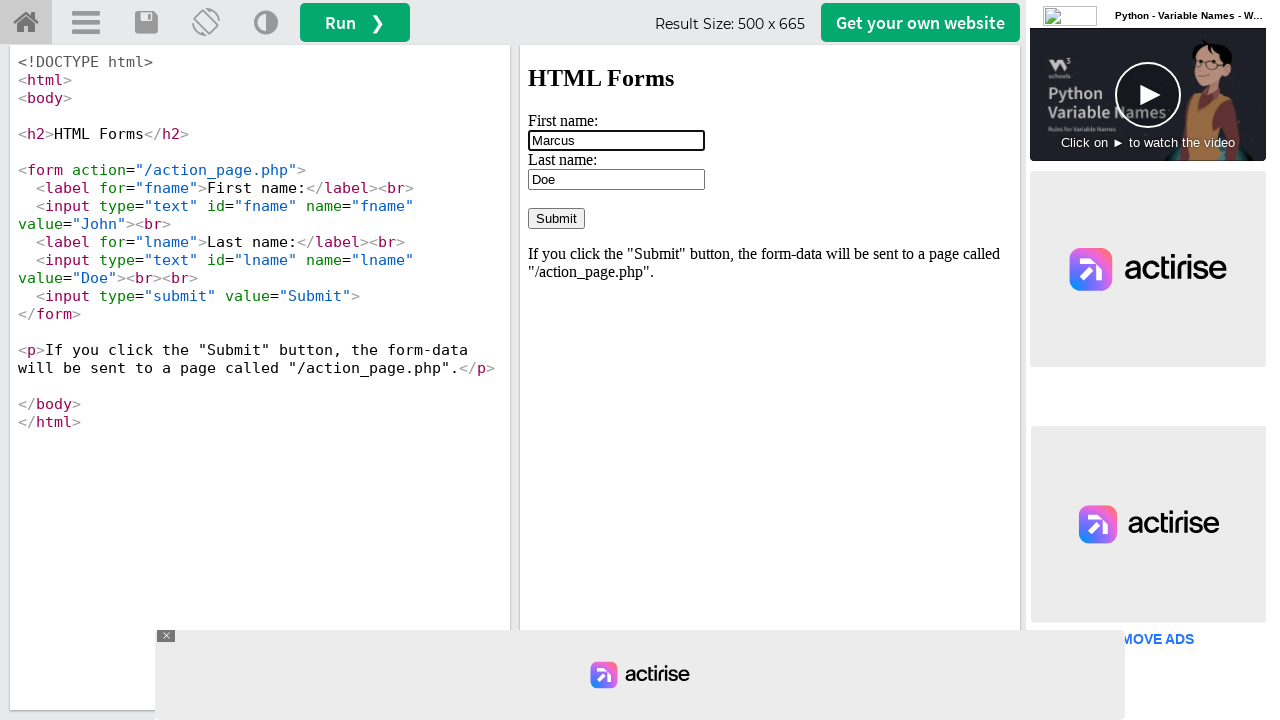

Cleared last name field on #lname
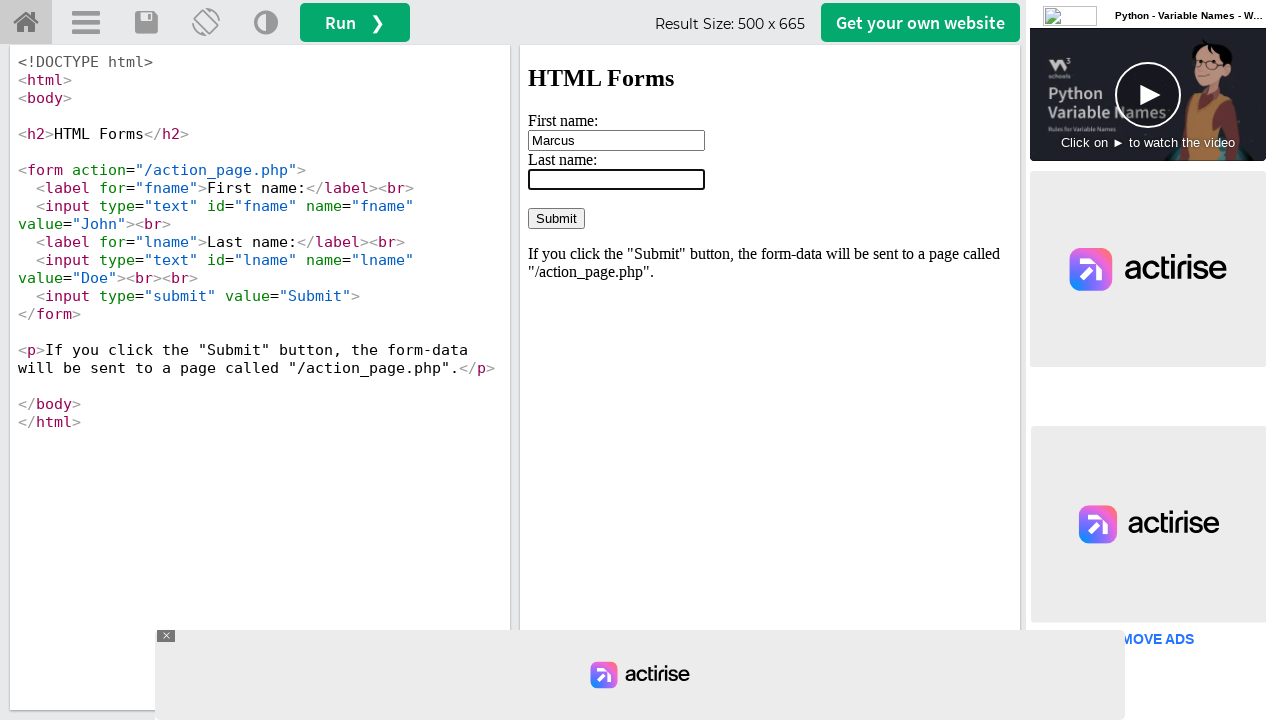

Filled last name field with 'Thompson' on #lname
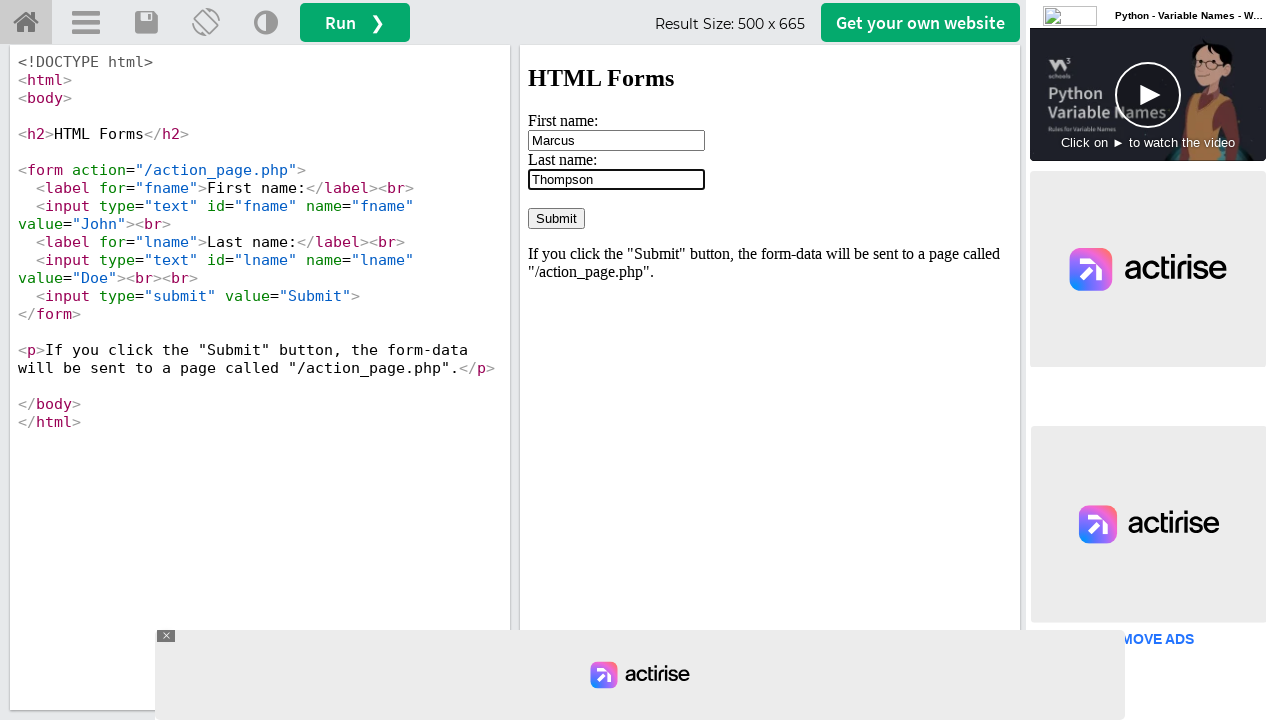

Clicked submit button to submit the form at (556, 218) on input[type='submit']
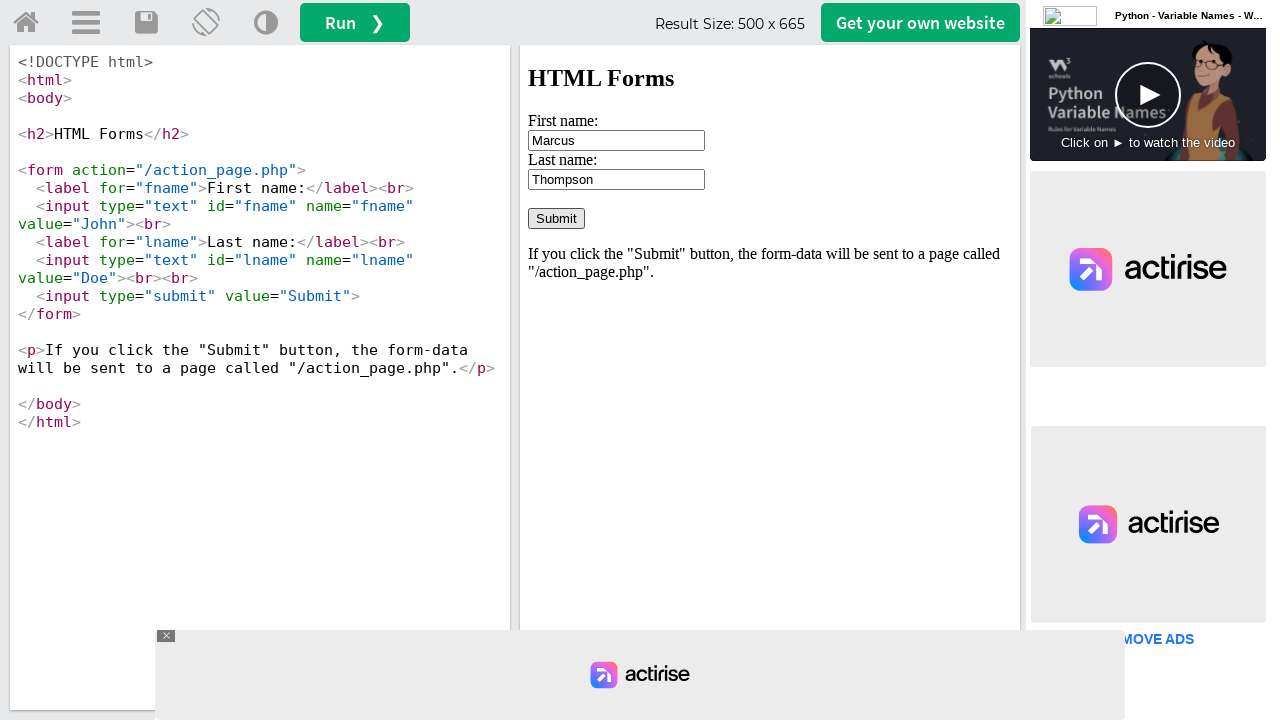

Waited 1000ms for form submission result
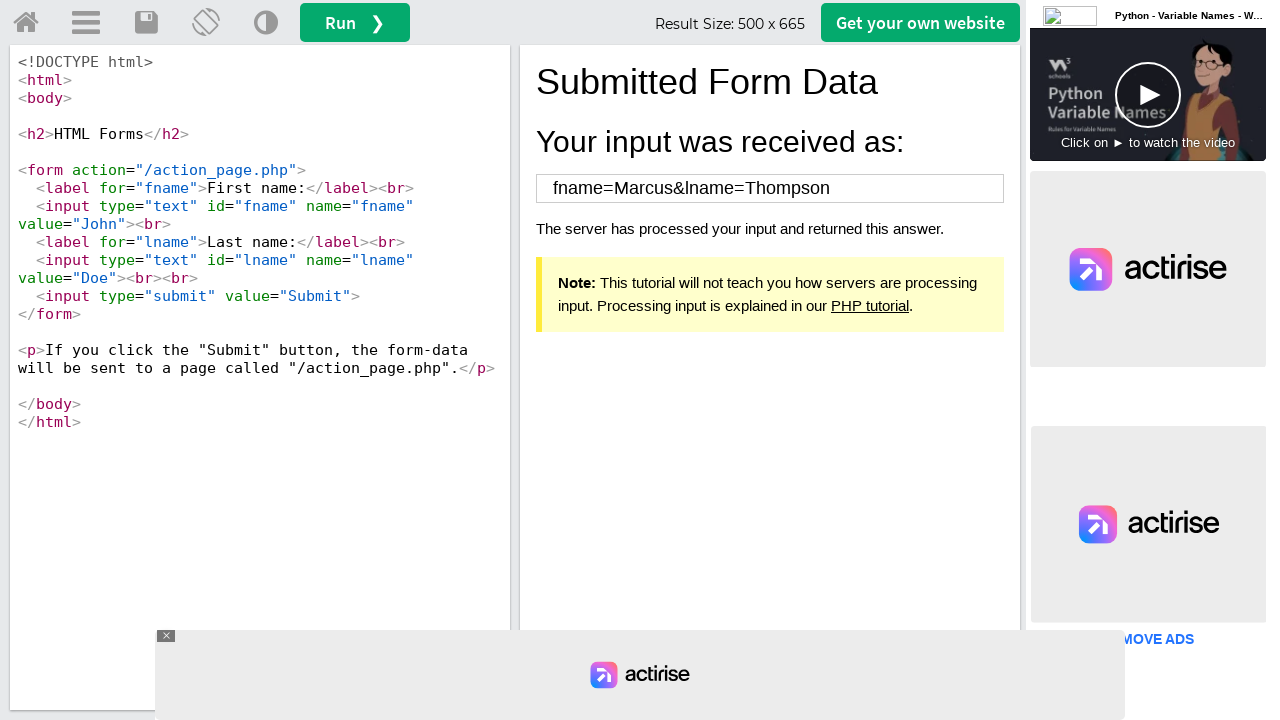

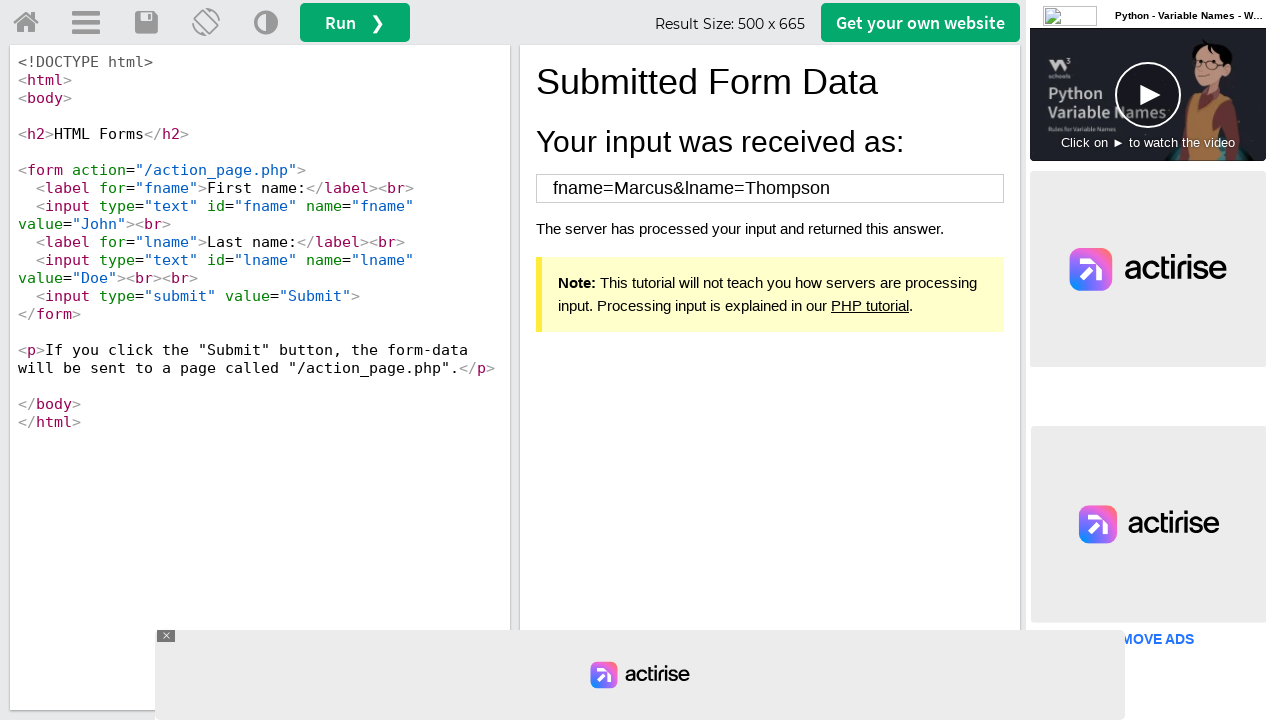